Navigates to the omayo test practice website and clicks the timer button element to test button interaction functionality.

Starting URL: https://omayo.blogspot.com/

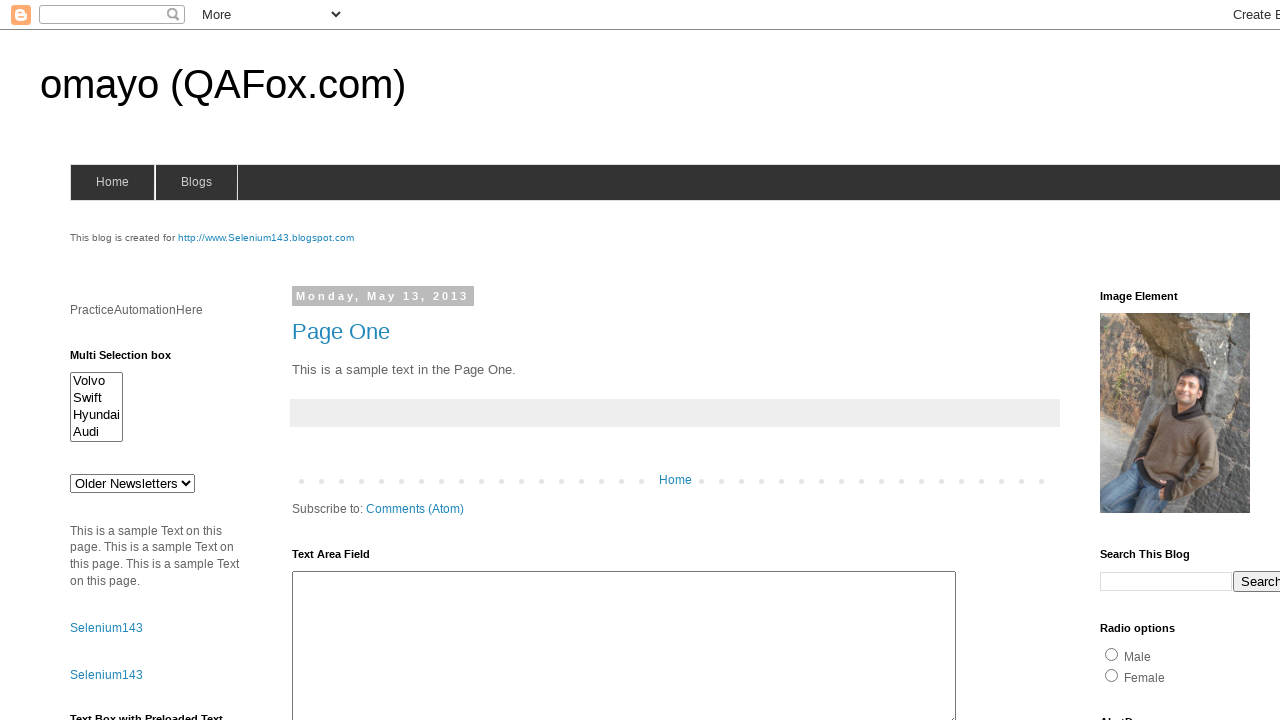

Navigated to omayo.blogspot.com test practice website
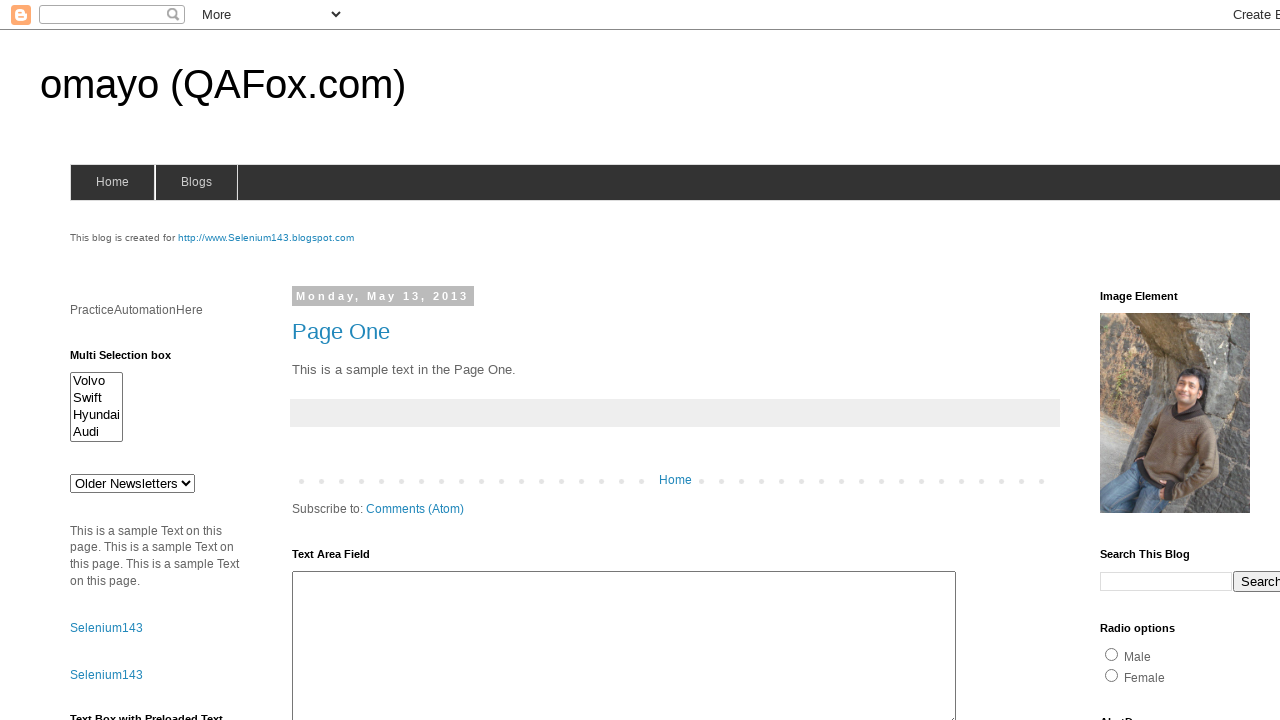

Clicked the timer button element to test button interaction functionality at (100, 710) on input#timerButton
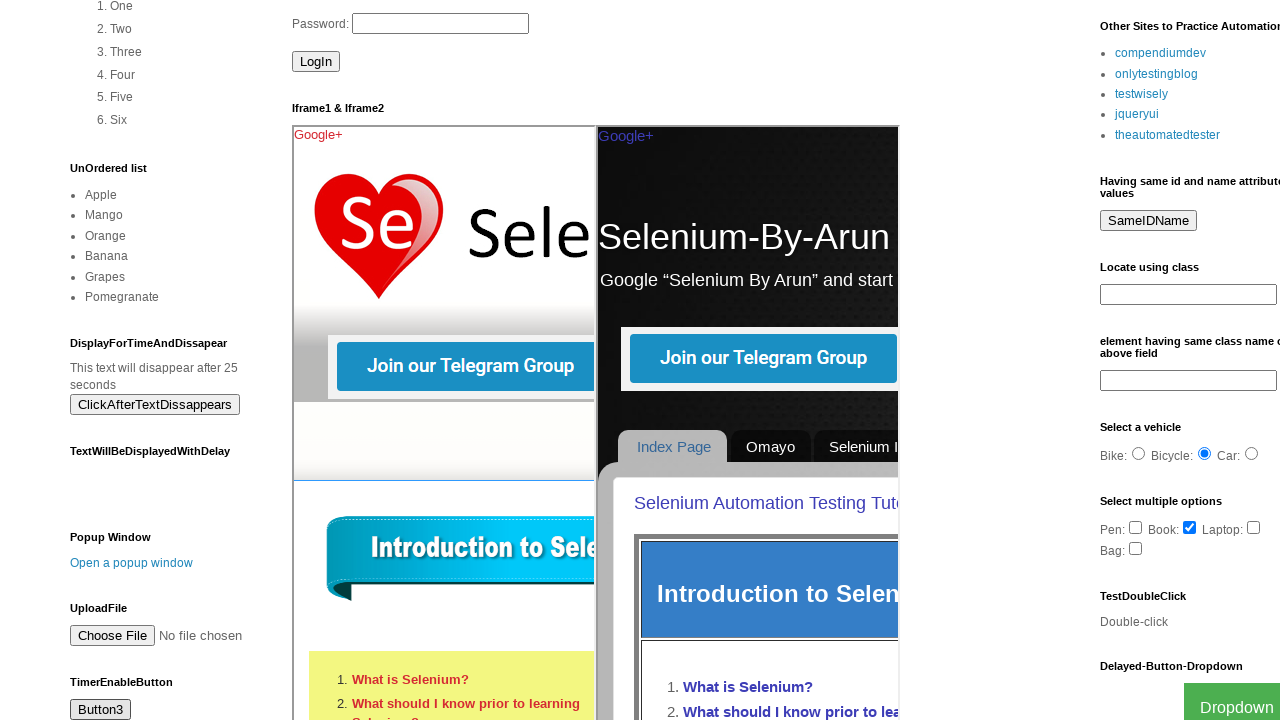

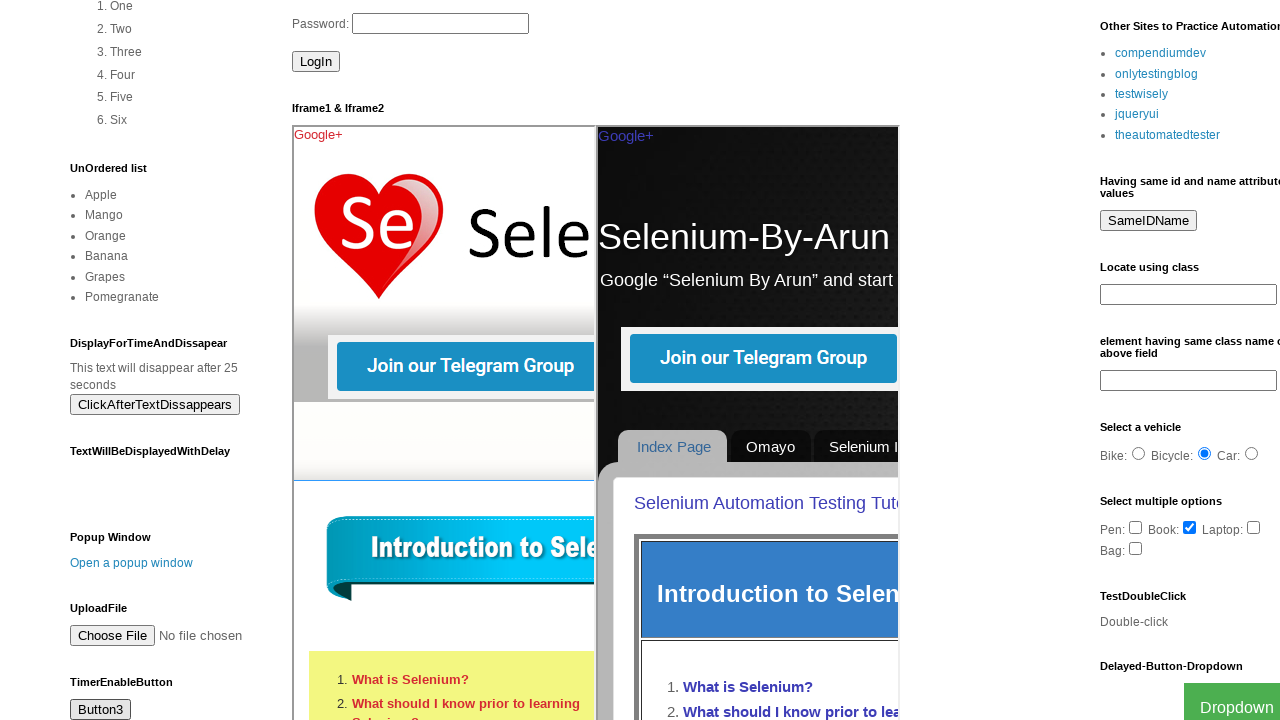